Verifies that clicking on Form Authentication link navigates to the correct login URL

Starting URL: https://the-internet.herokuapp.com/

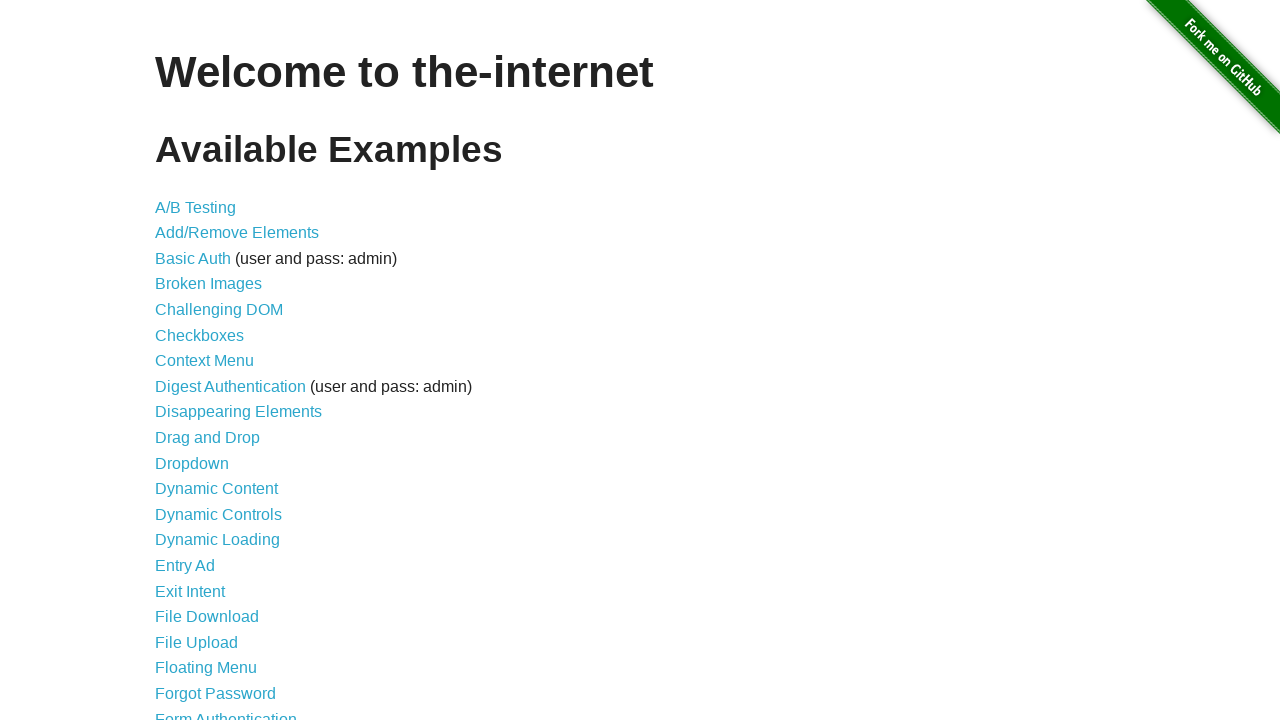

Clicked on Form Authentication link at (226, 712) on text='Form Authentication'
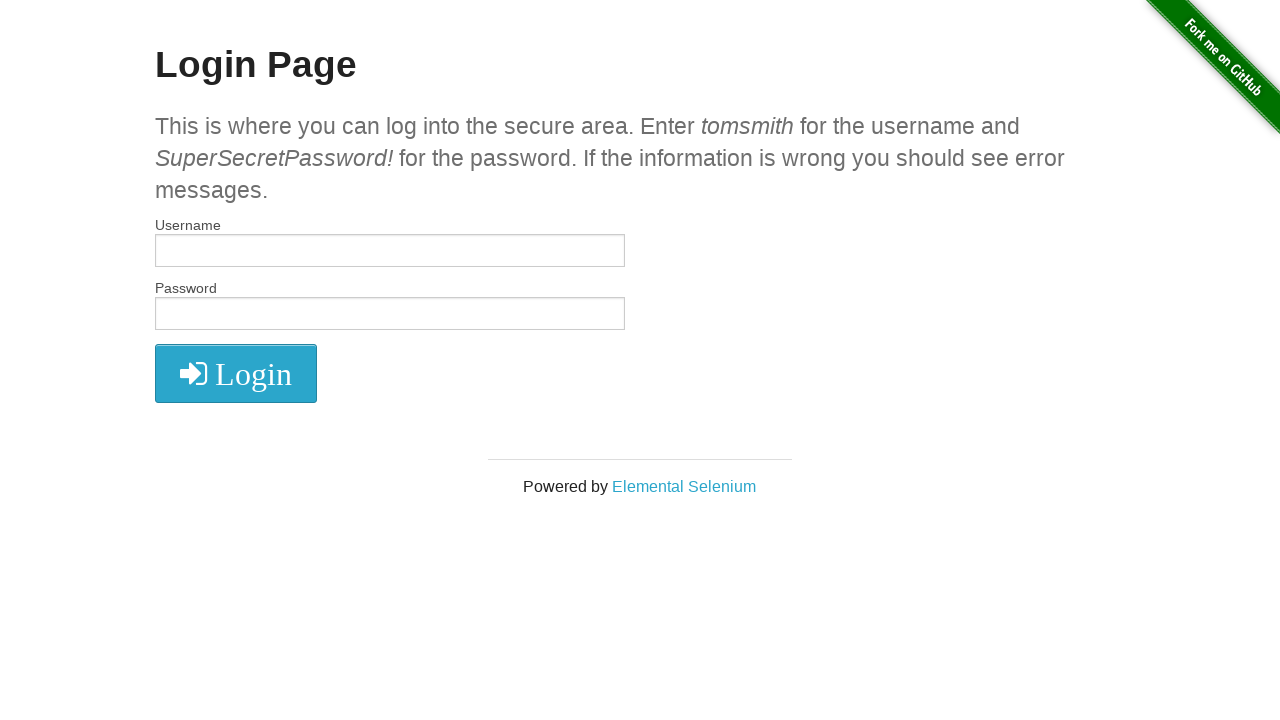

Verified that URL is correct: https://the-internet.herokuapp.com/login
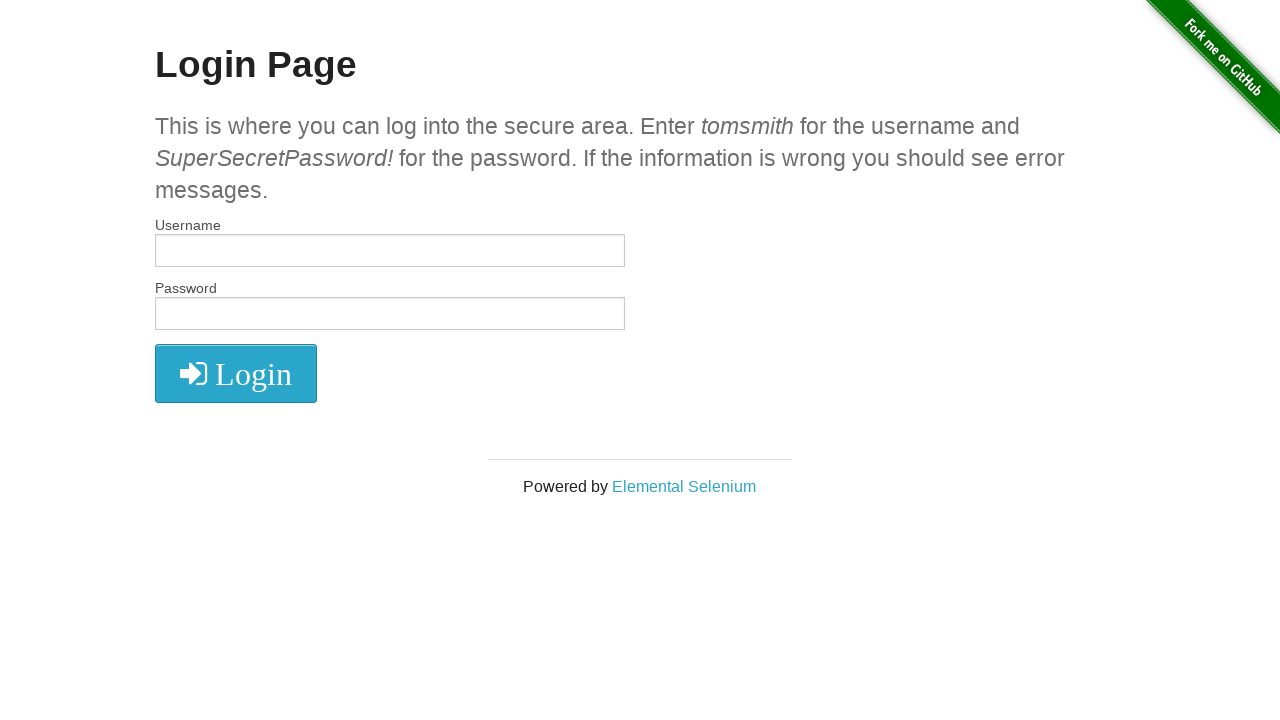

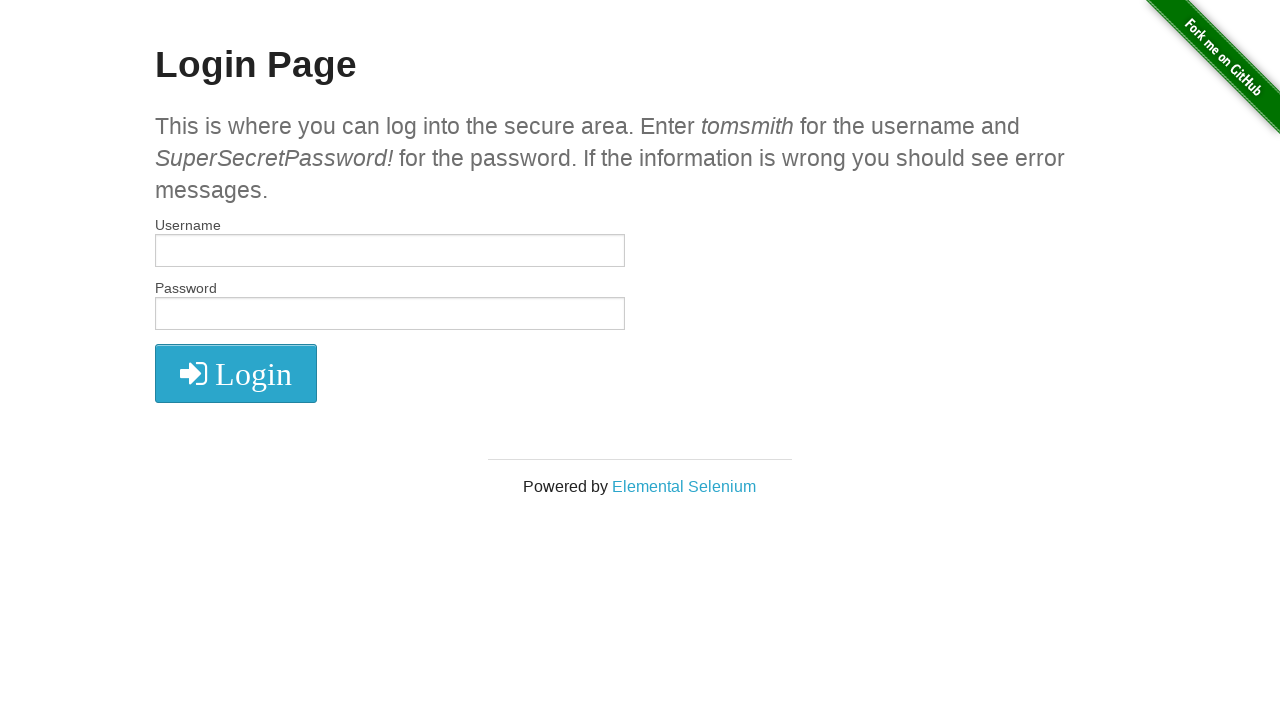